Fills in first name and last name fields in the registration form

Starting URL: https://demoqa.com/automation-practice-form

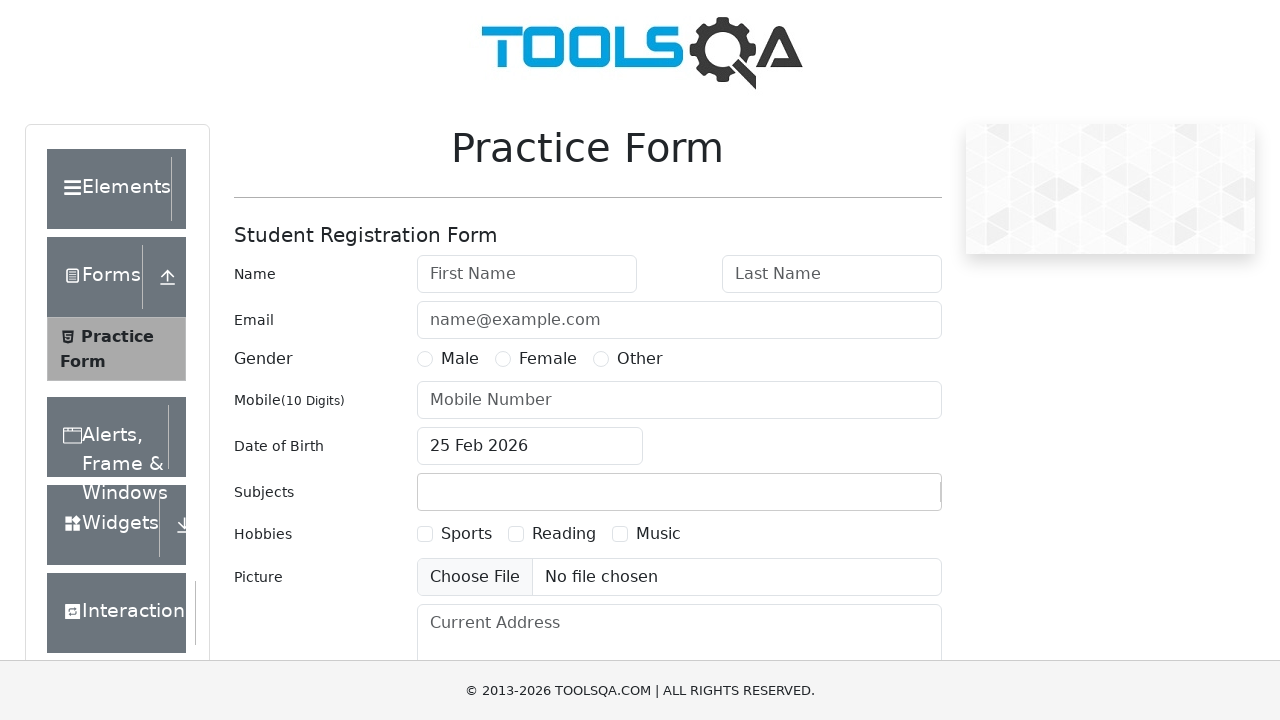

Filled first name field with 'John' on #firstName
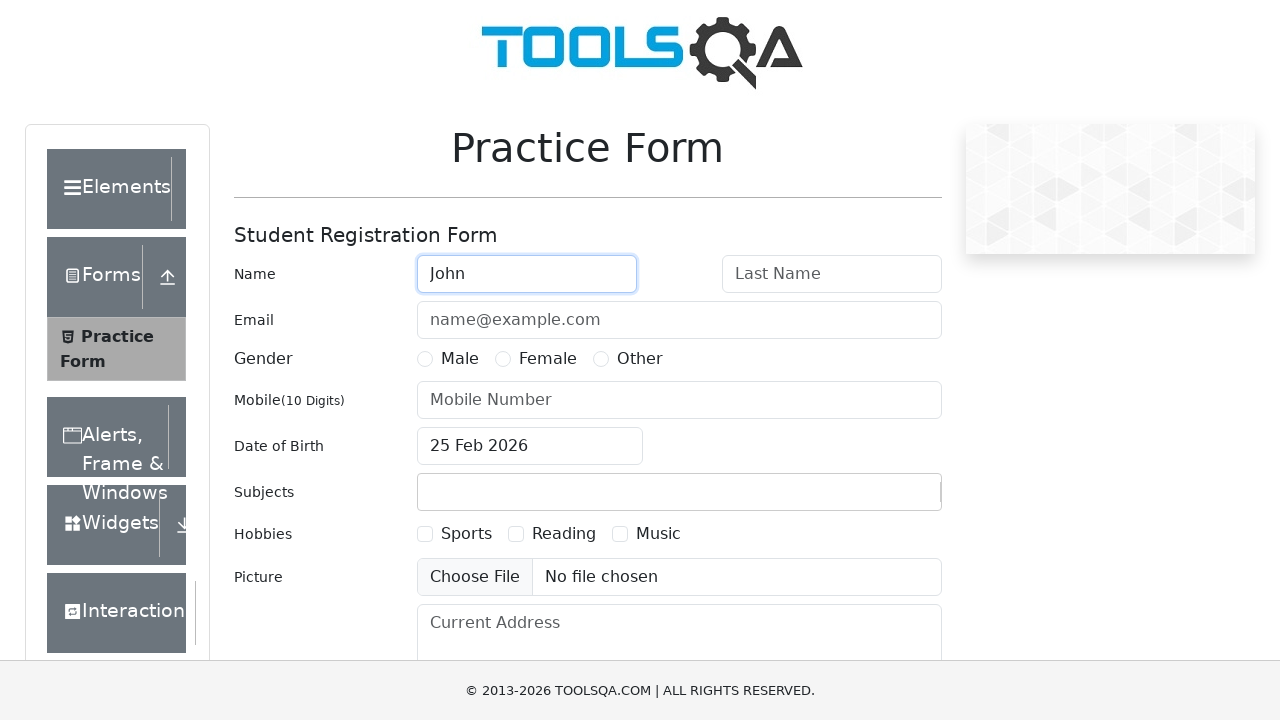

Filled last name field with 'Smith' on #lastName
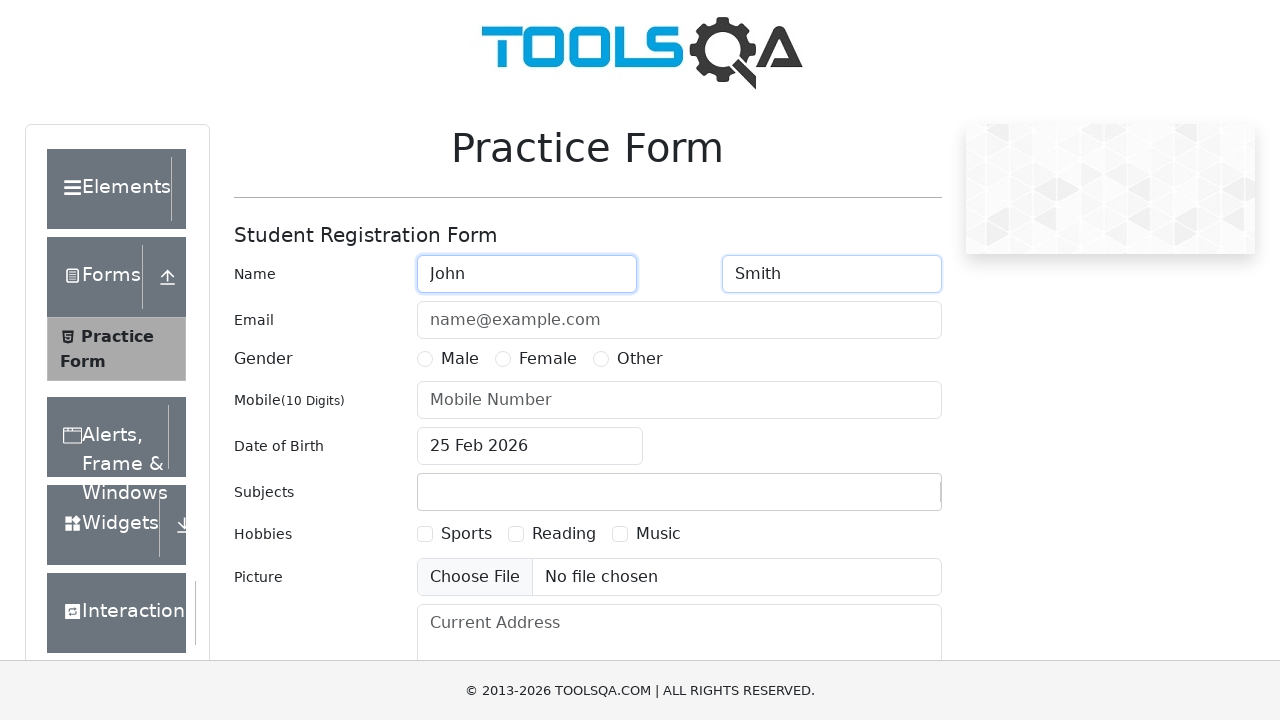

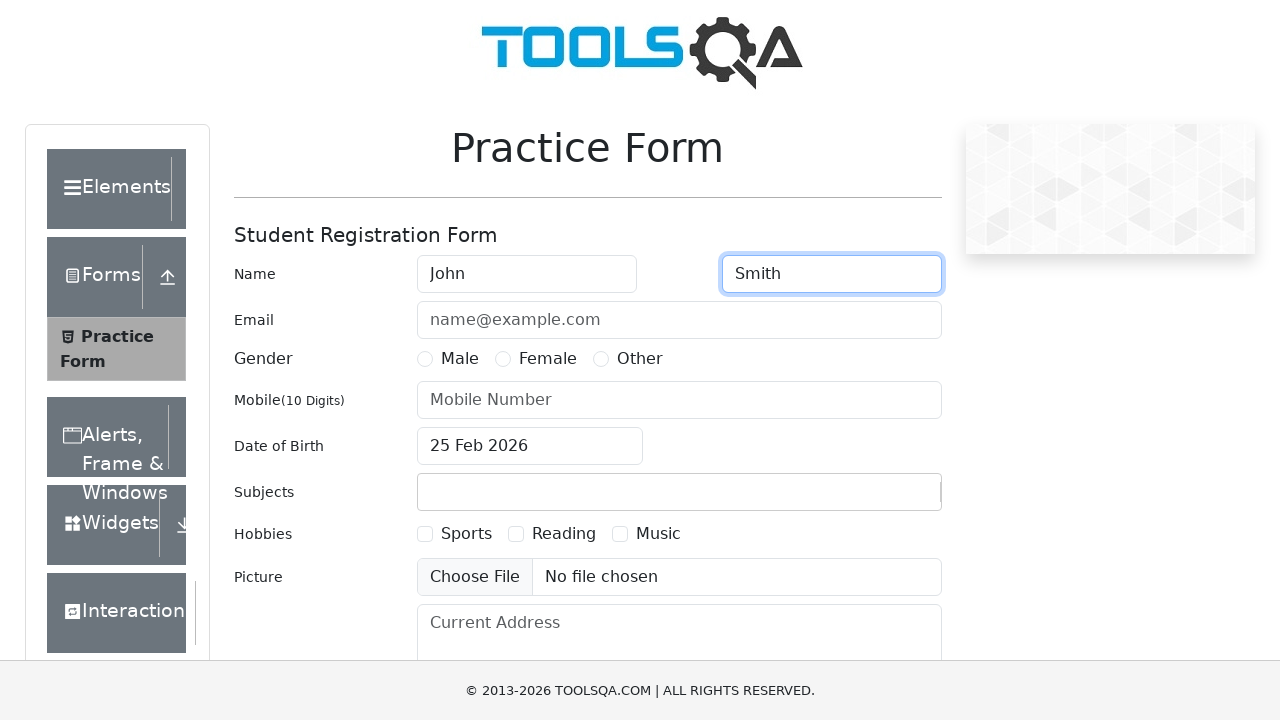